Tests contact form validation by clicking submit without filling fields and checking for error messages.

Starting URL: https://danieljoffe.com/about

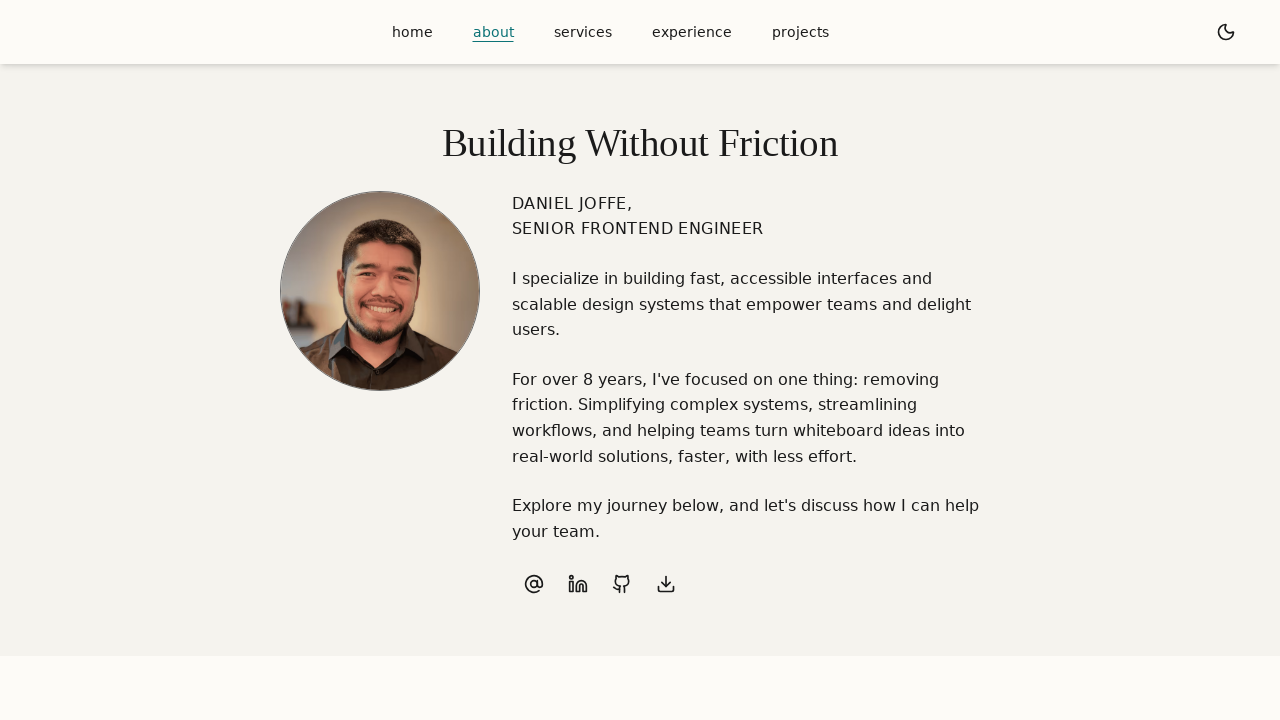

Contact form became visible on the page
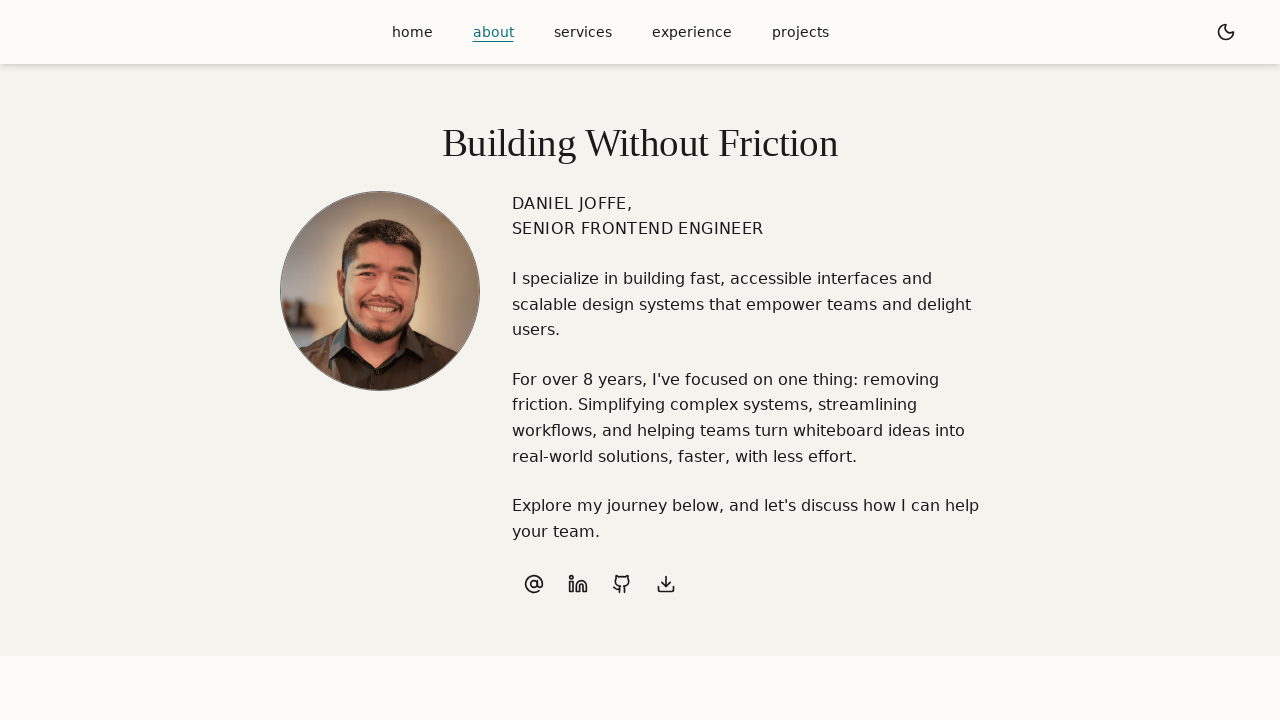

Clicked submit button without filling any form fields at (640, 360) on button[type="submit"]
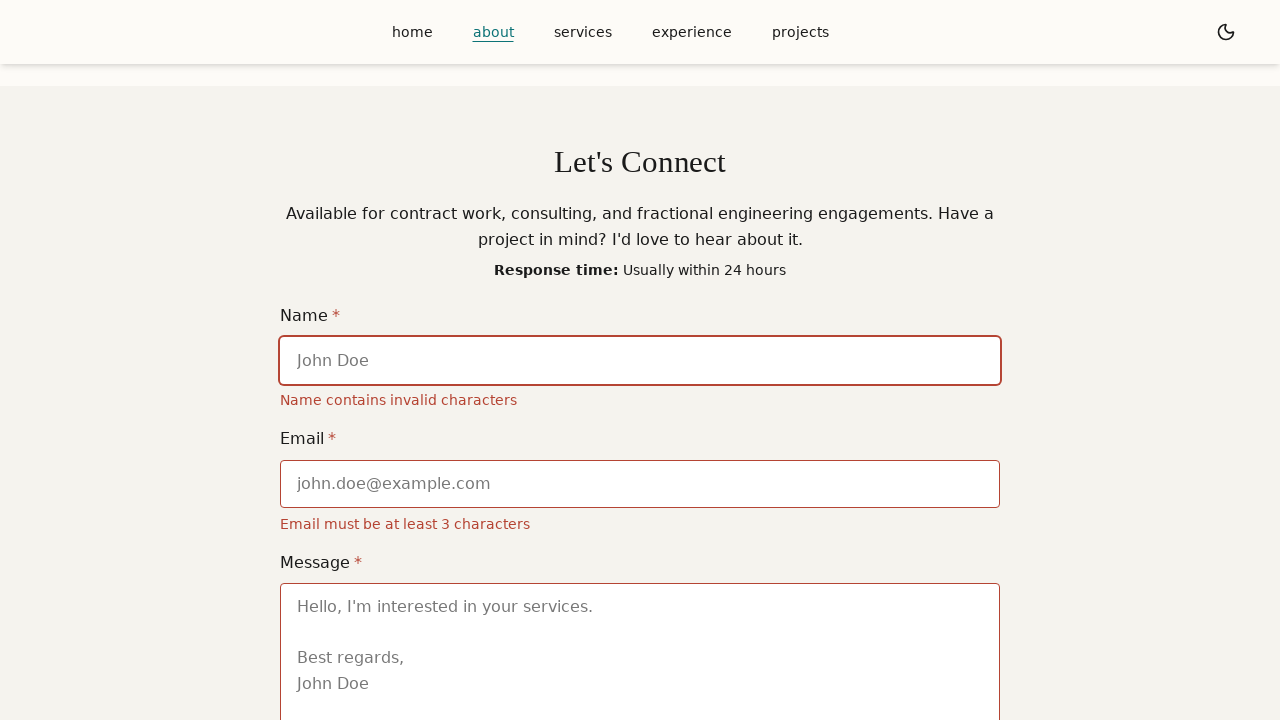

Validation error messages appeared on the form
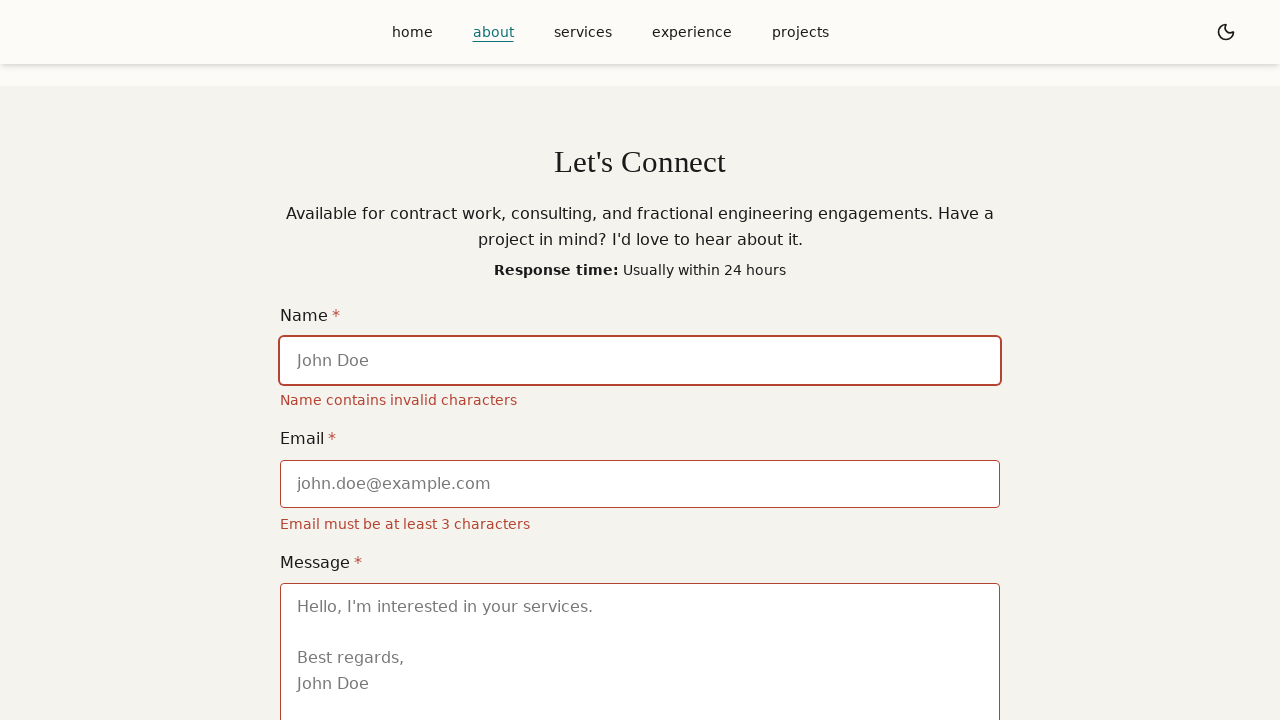

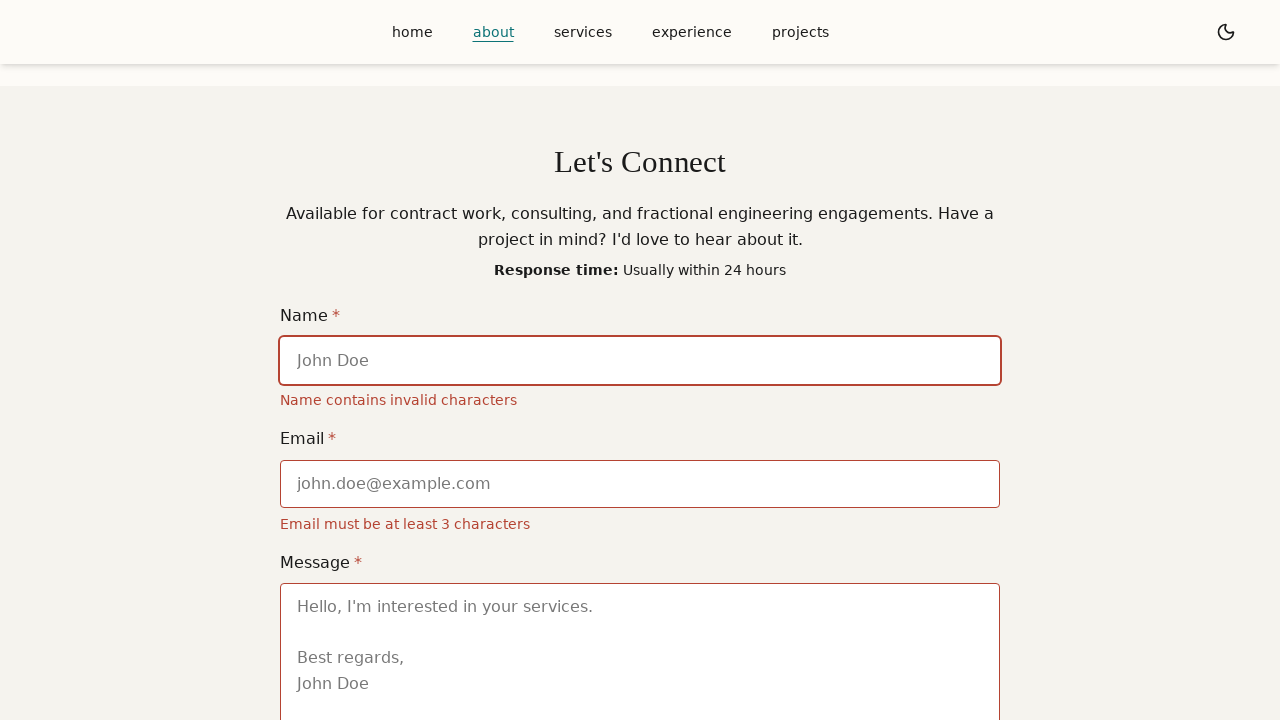